Tests dynamic loading by clicking a Start button and waiting for content to be dynamically added to the DOM

Starting URL: https://the-internet.herokuapp.com/dynamic_loading/2

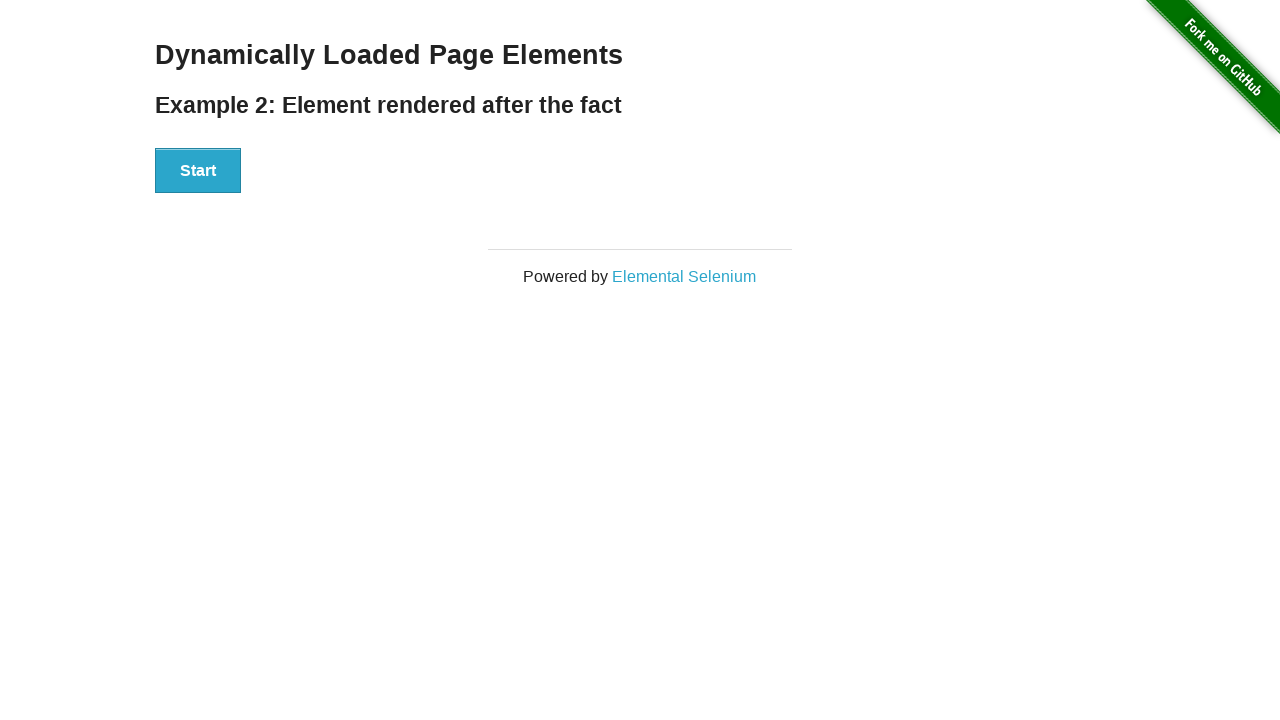

Clicked Start button to trigger dynamic loading at (198, 171) on internal:role=button[name="Start"i]
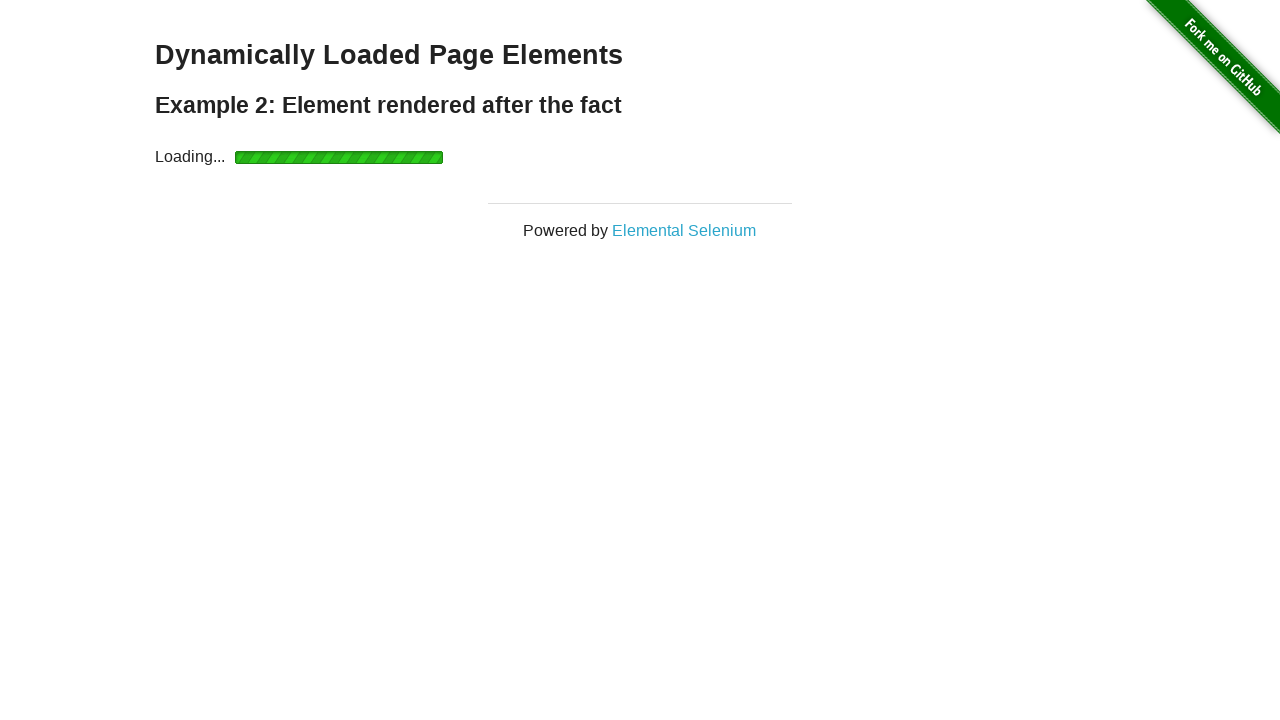

Waited for 'Hello World!' heading to become visible
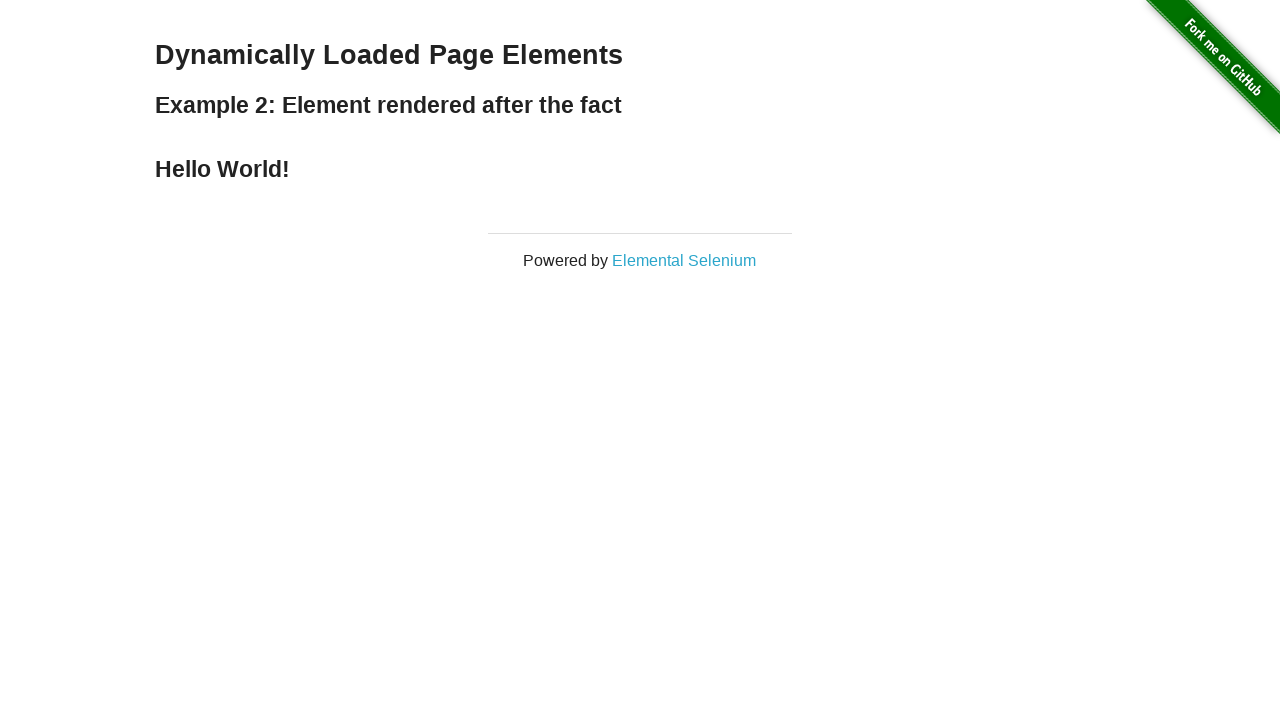

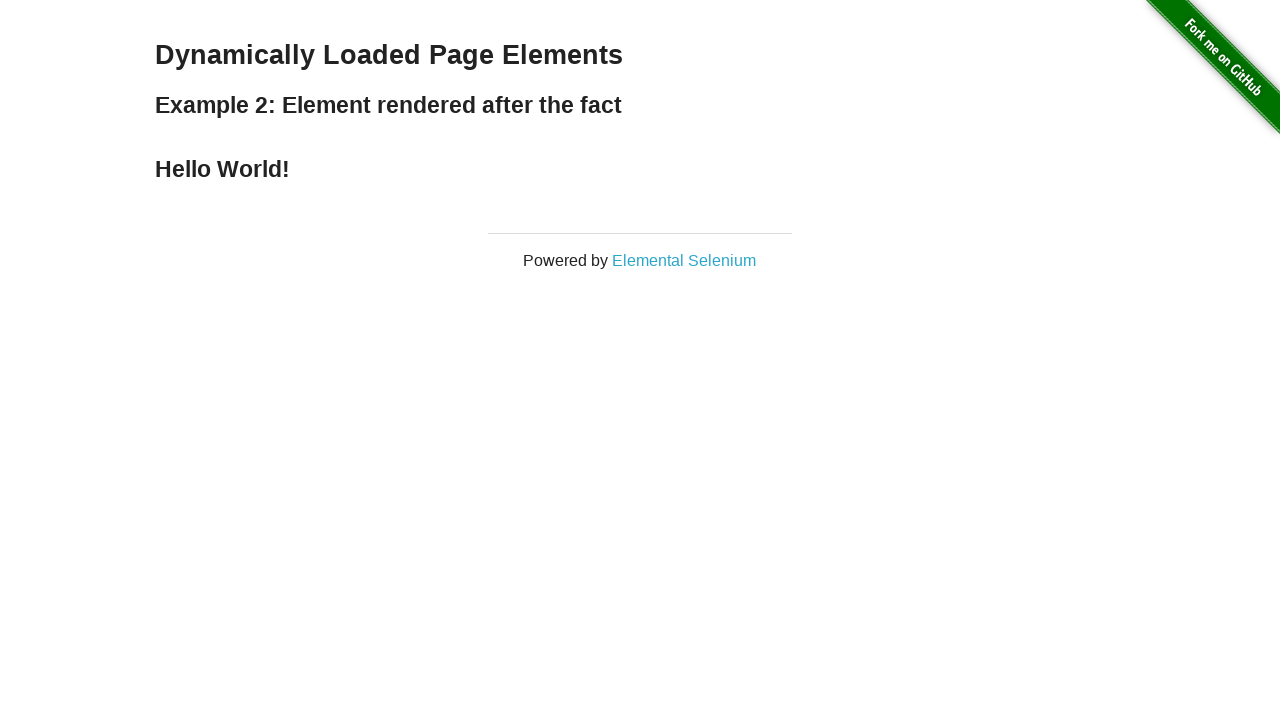